Tests checkbox deselection by clicking it twice and verifying it becomes unchecked

Starting URL: https://www.selenium.dev/selenium/web/web-form.html

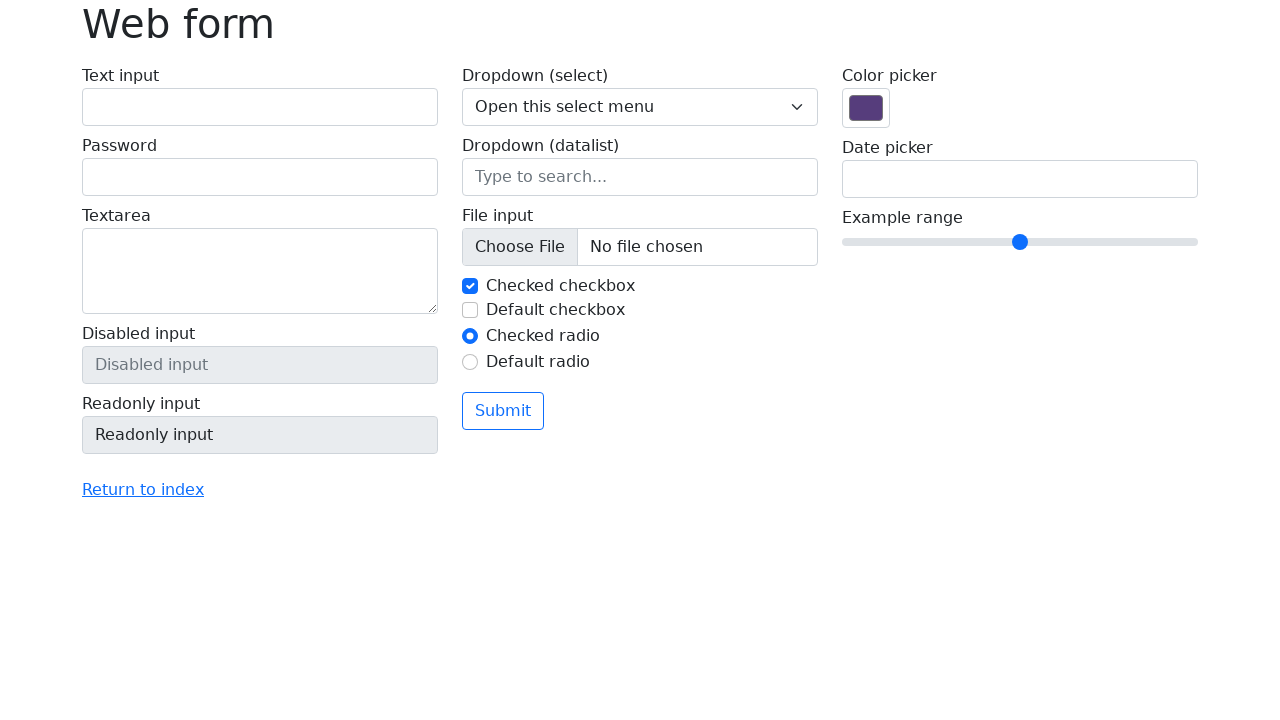

Navigated to web form test page
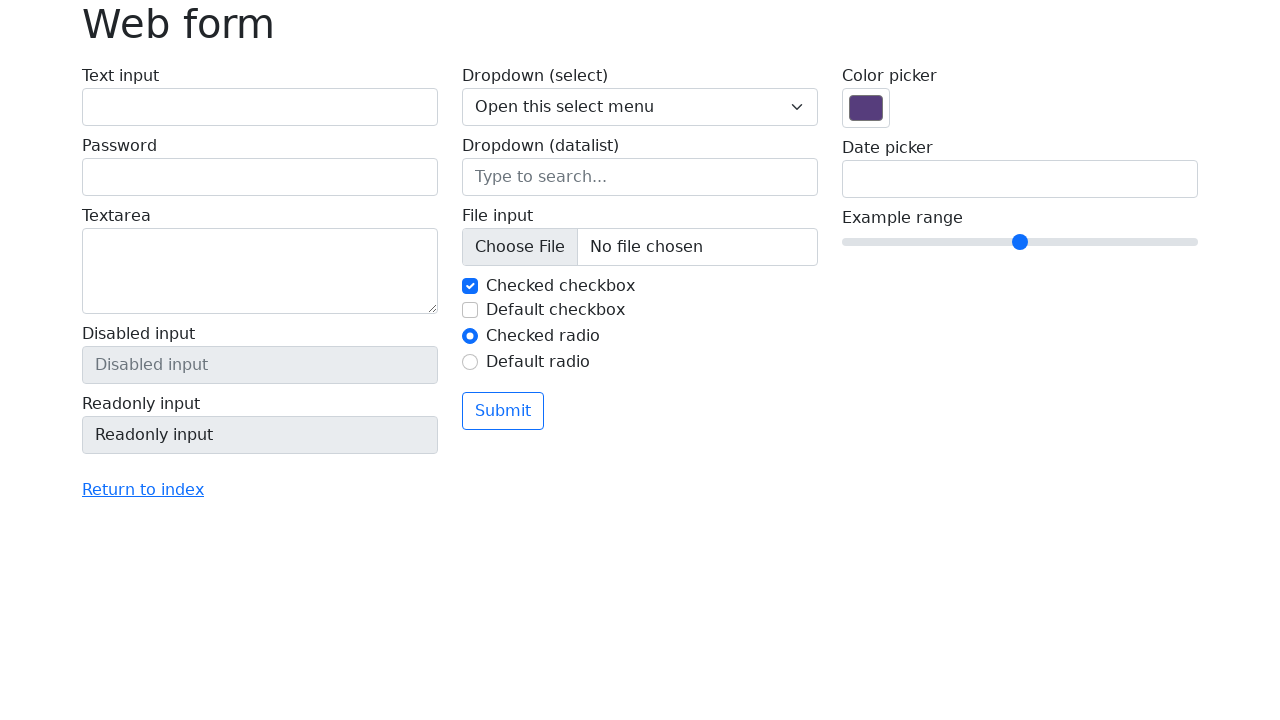

Clicked checkbox to select it at (470, 310) on #my-check-2
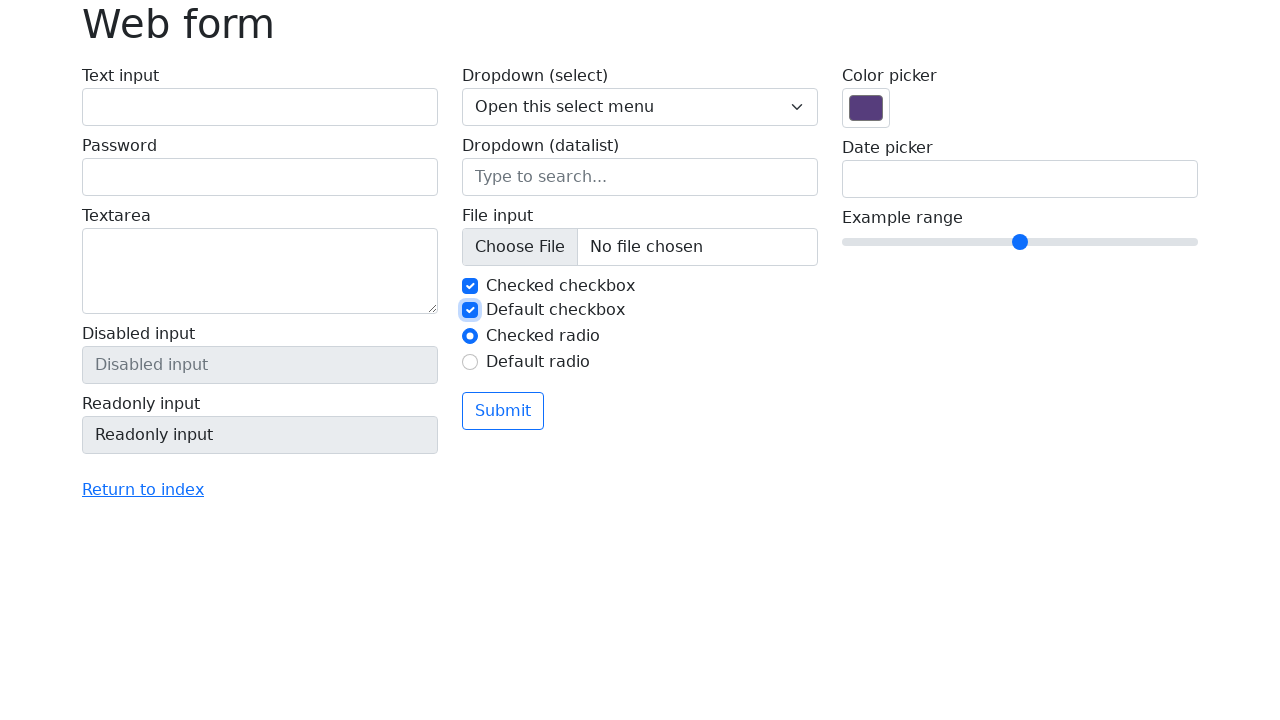

Clicked checkbox again to deselect it at (470, 310) on #my-check-2
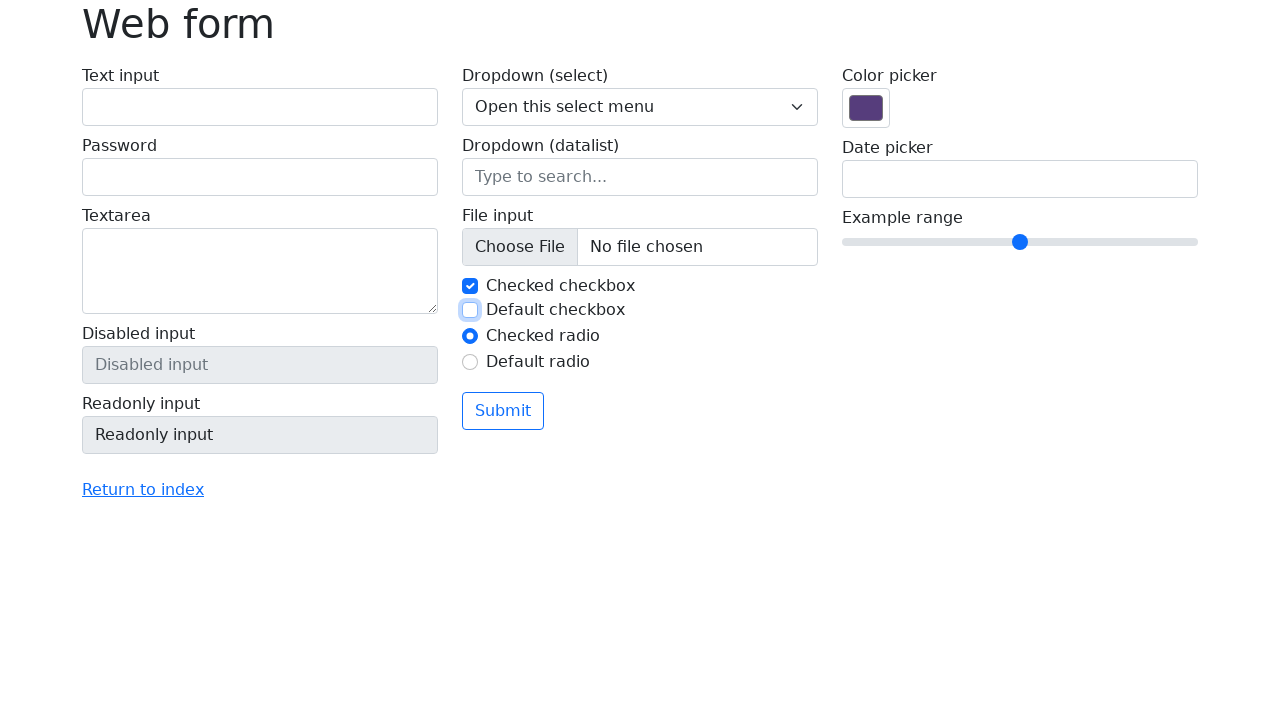

Verified checkbox is unchecked
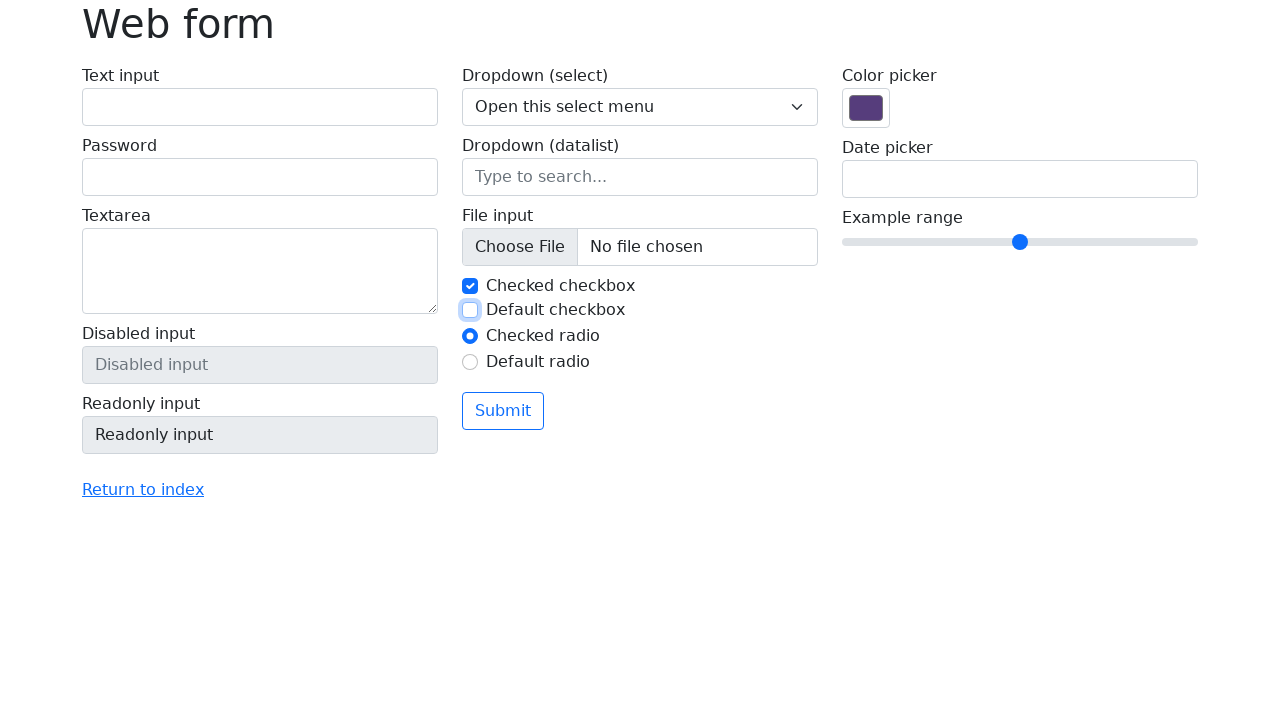

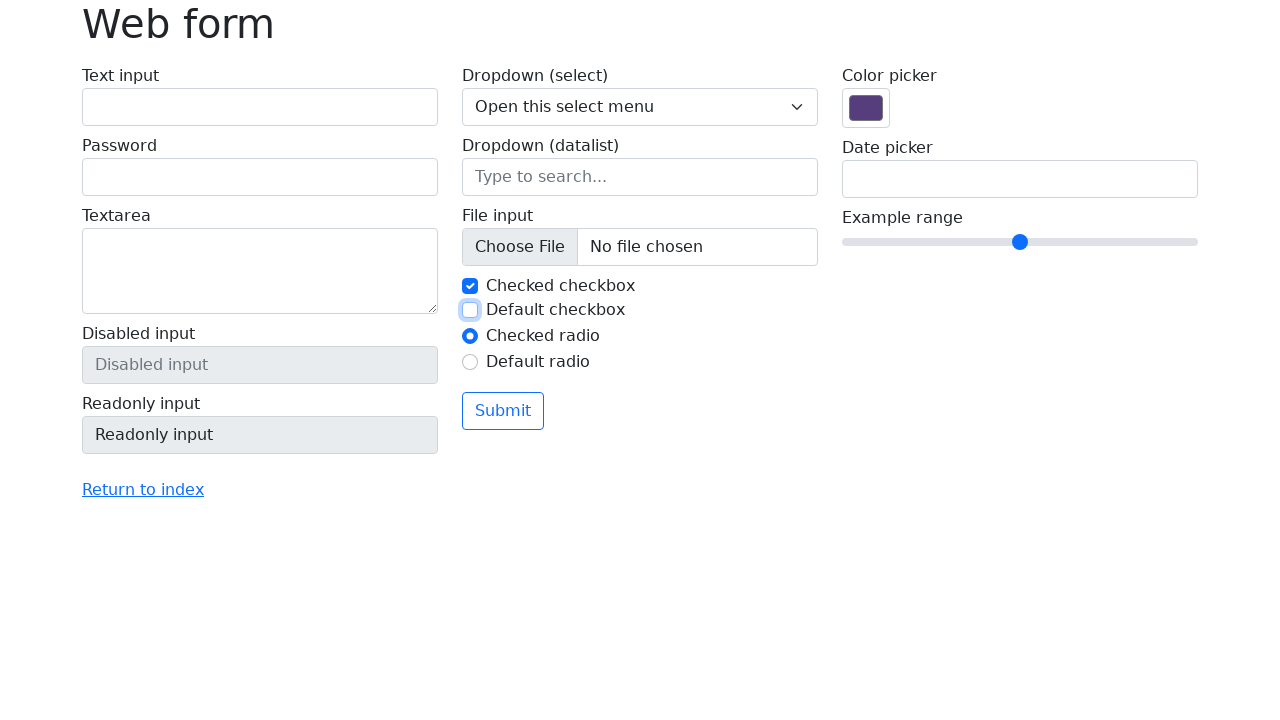